Navigates to Python.org homepage and verifies that event information is displayed in the events widget

Starting URL: https://www.python.org/

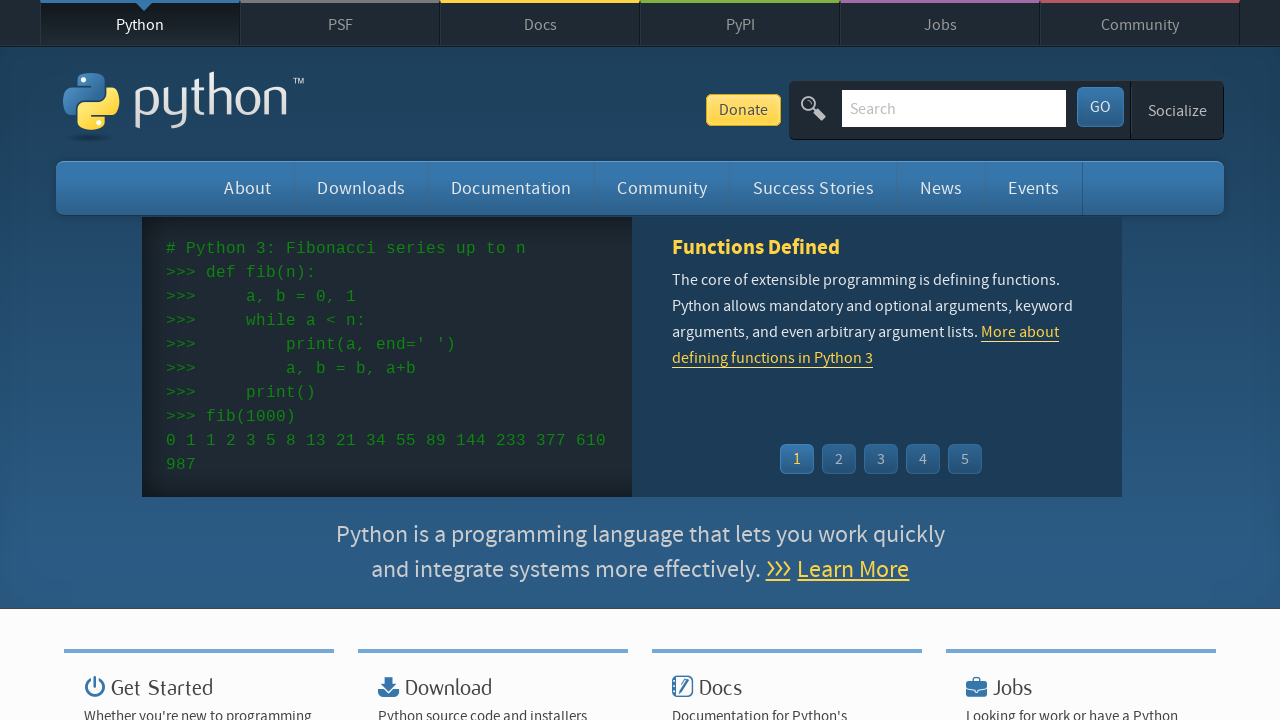

Navigated to Python.org homepage
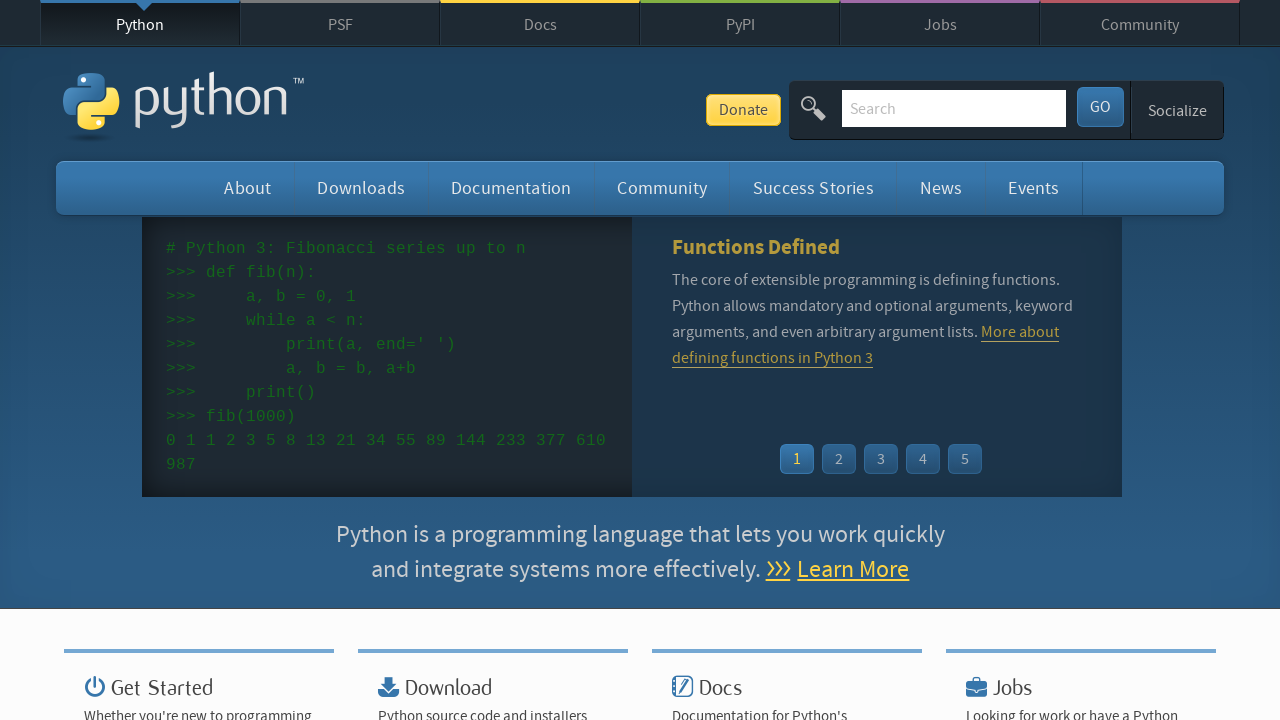

Event widget loaded
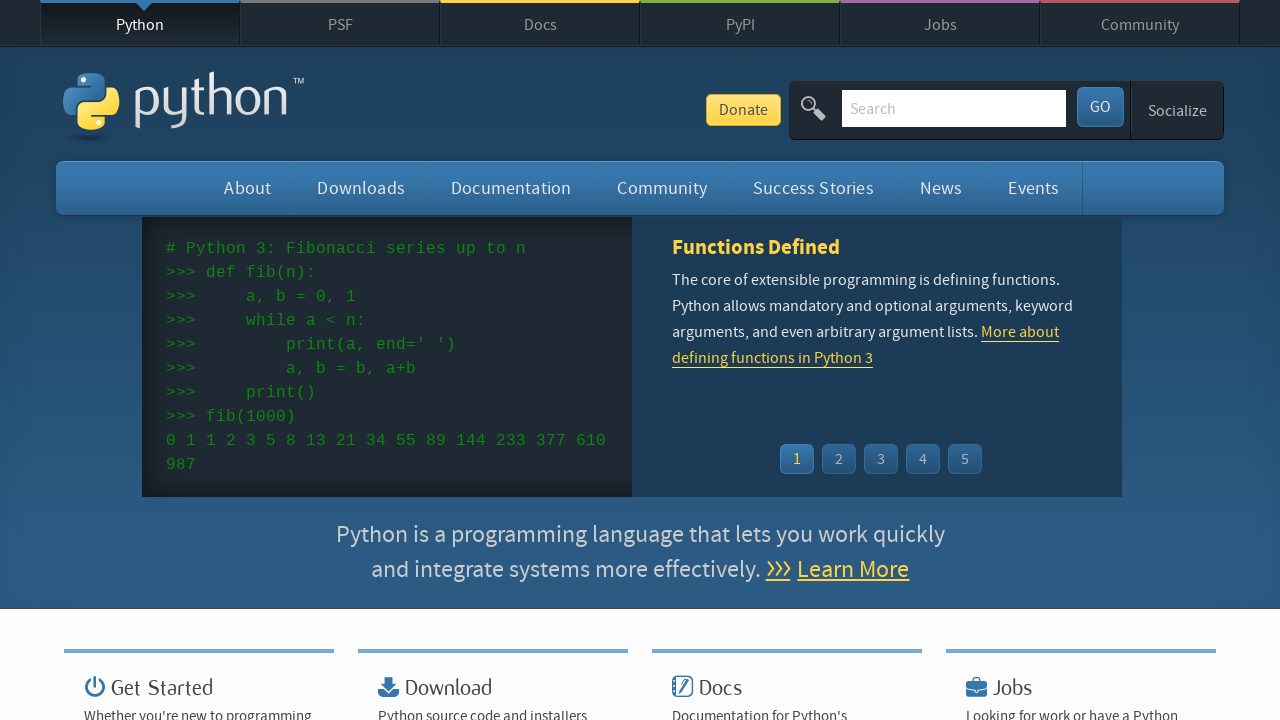

Event time information verified in widget
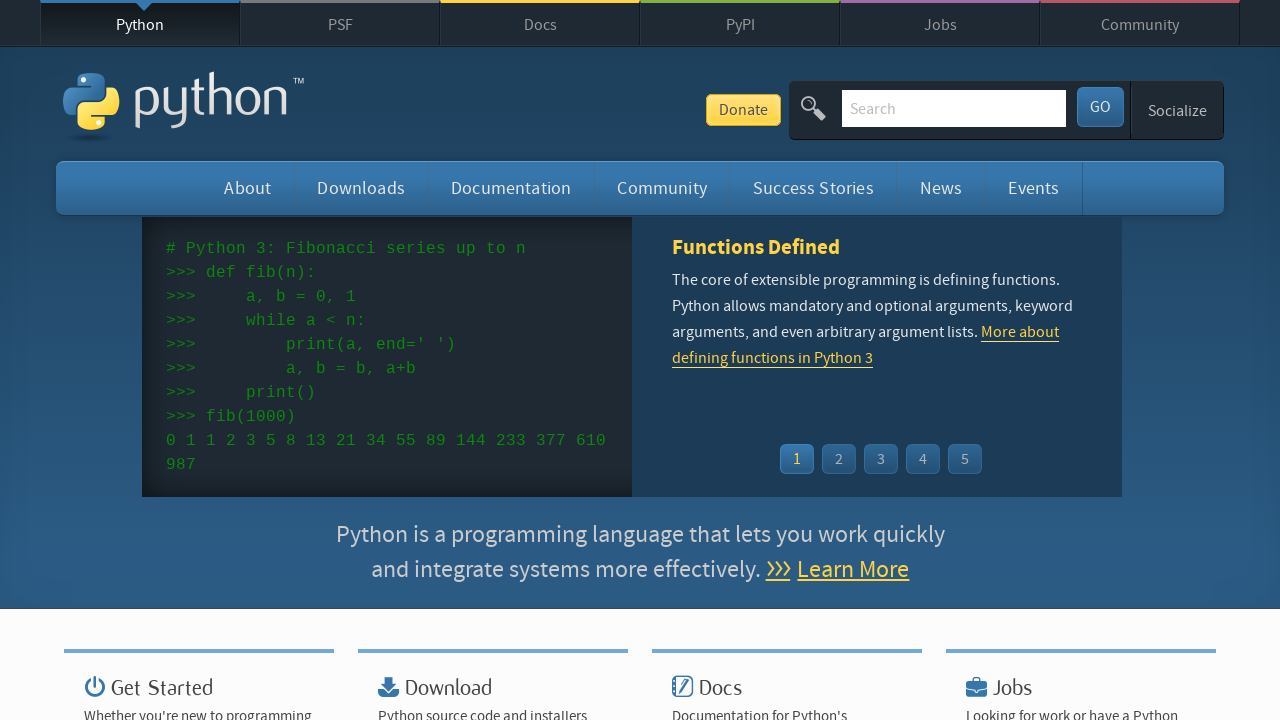

Event names and links verified in widget
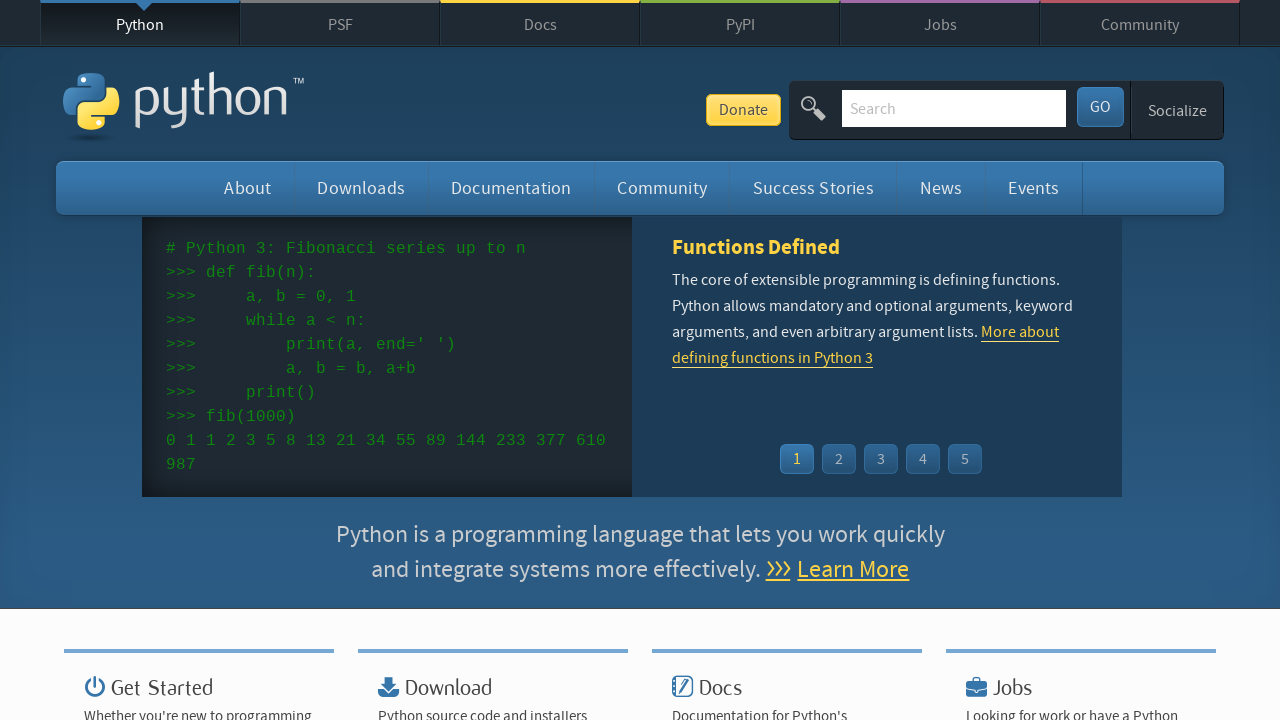

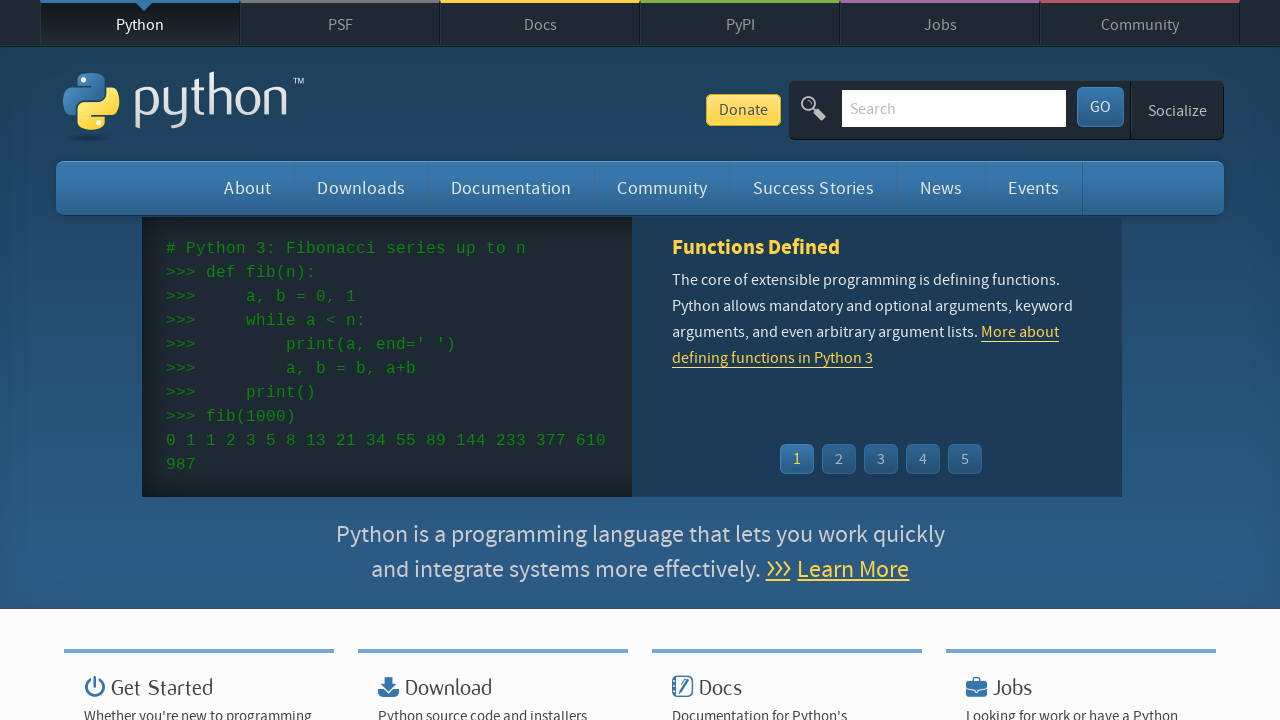